Tests browser confirm dialog by clicking a button that triggers a confirm box, accepting it, and verifying the result shows "Ok"

Starting URL: https://demoqa.com/alerts

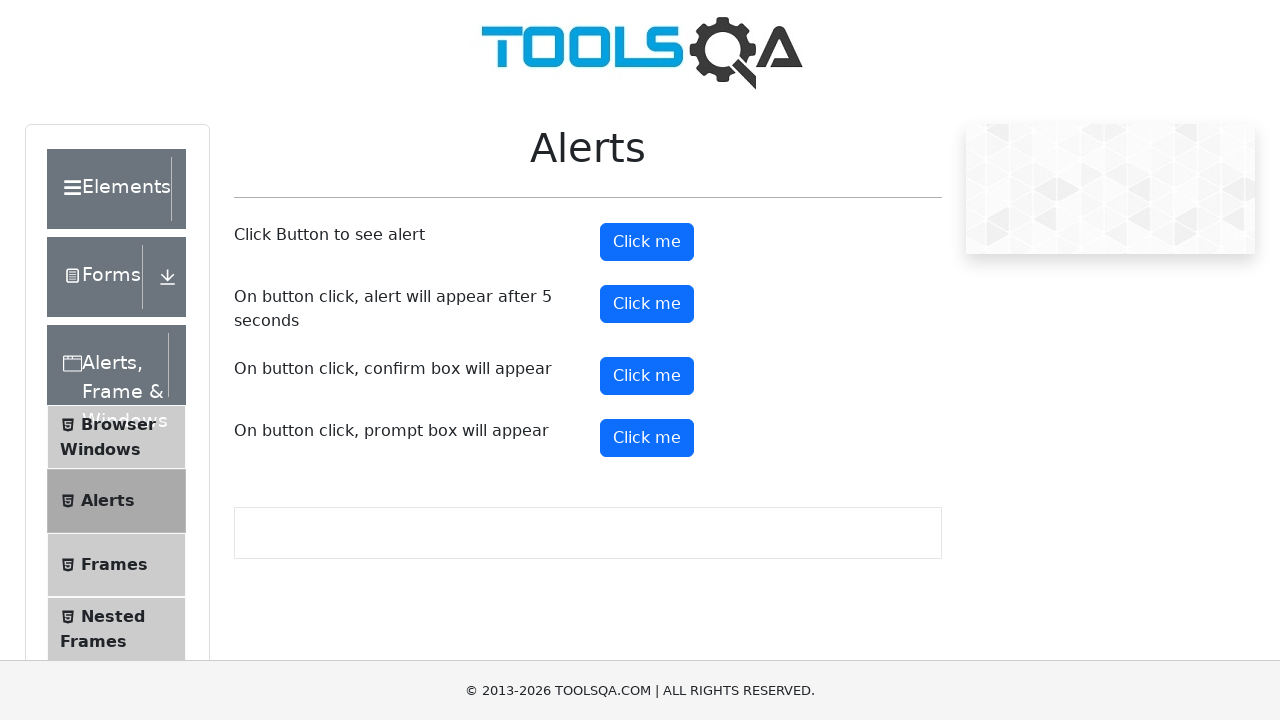

Set up dialog handler to accept confirm dialogs
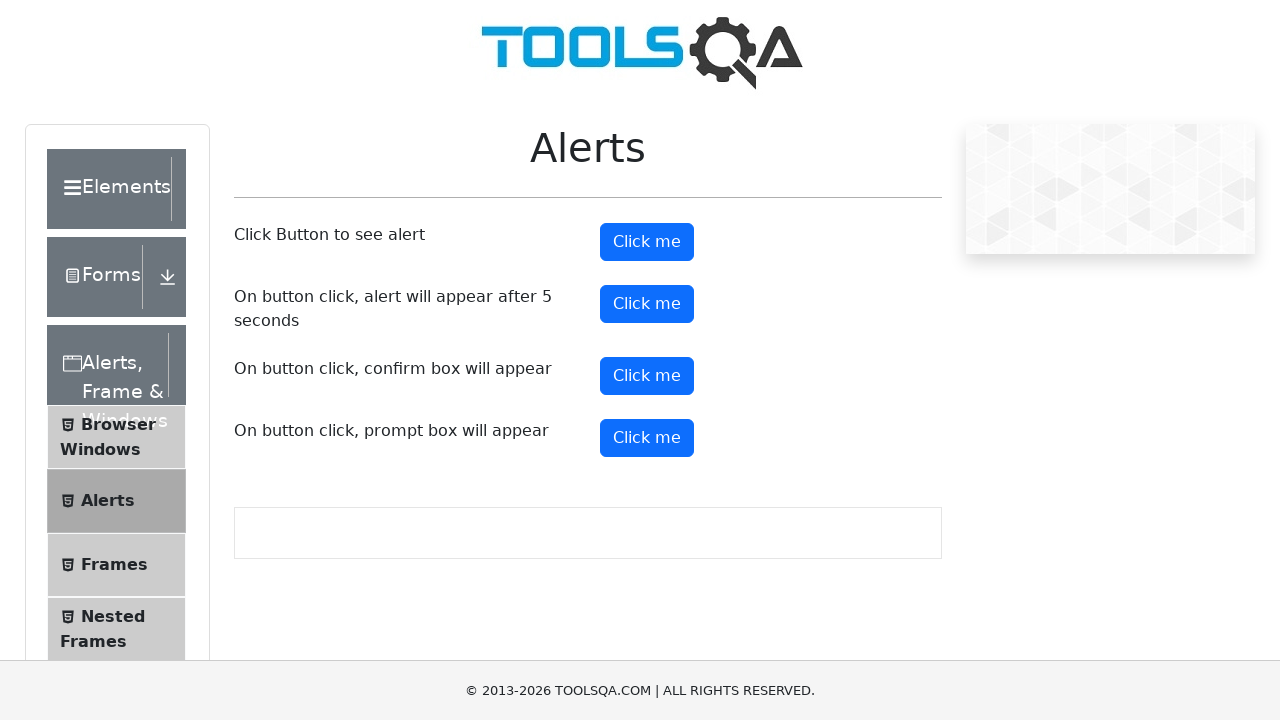

Clicked confirm button to trigger dialog at (647, 376) on #confirmButton
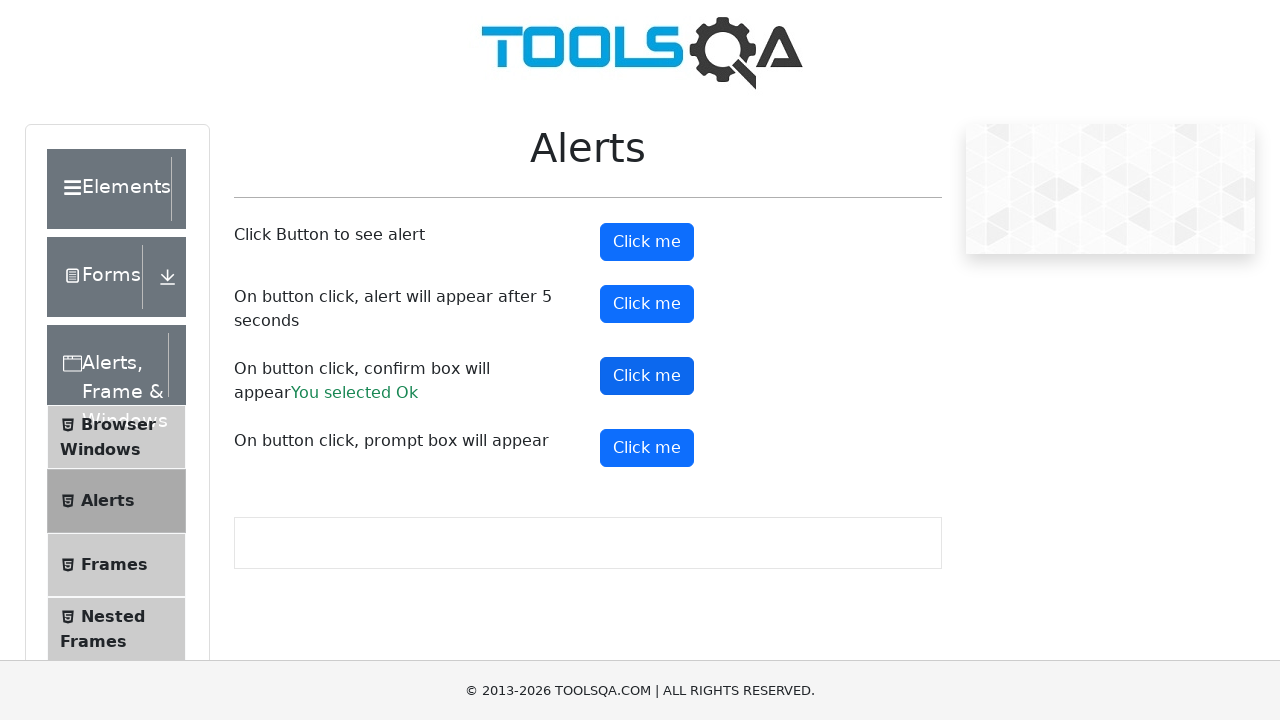

Confirm result element loaded and visible
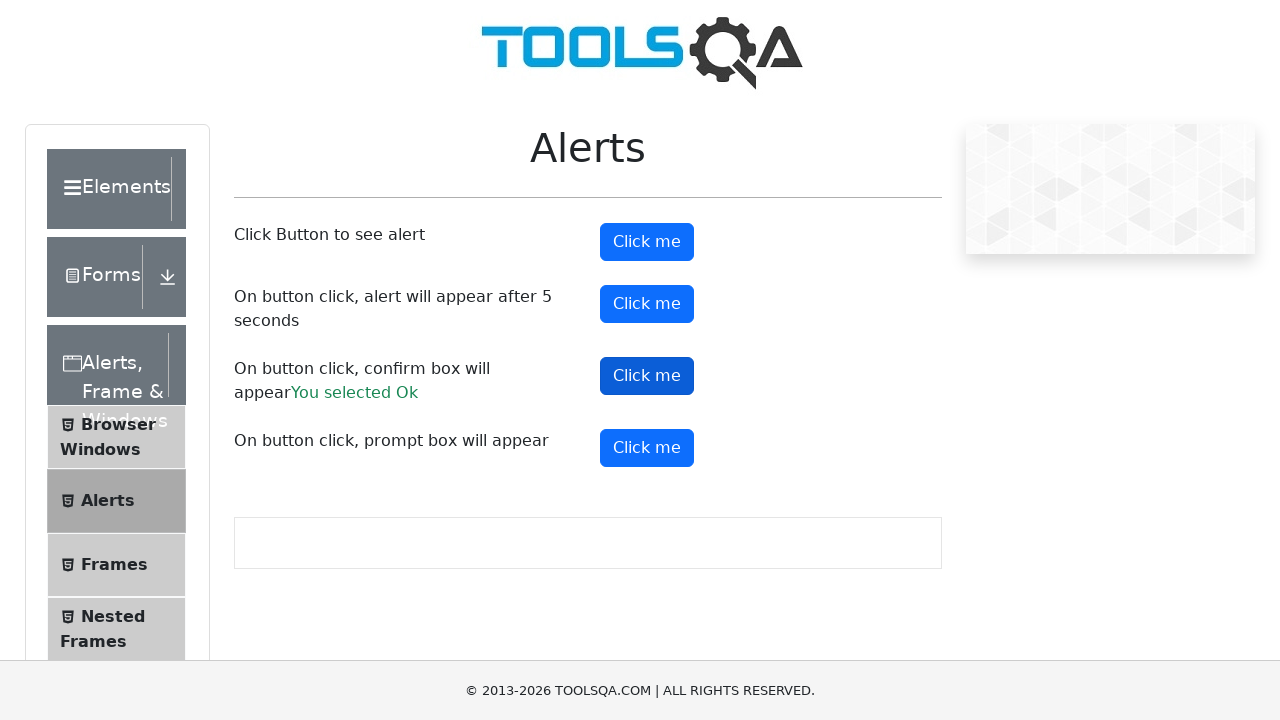

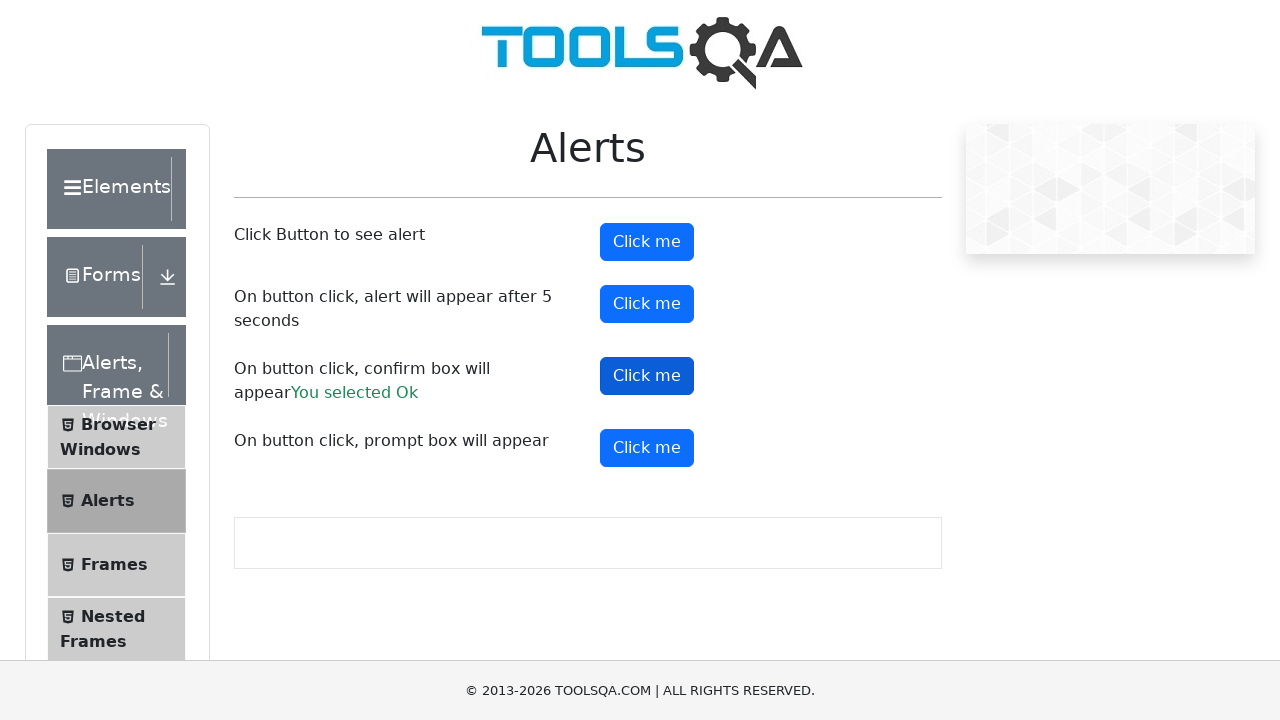